Tests form submission by filling username, password, and comment fields, then verifies the submitted username is displayed correctly

Starting URL: https://testpages.eviltester.com/styled/basic-html-form-test.html

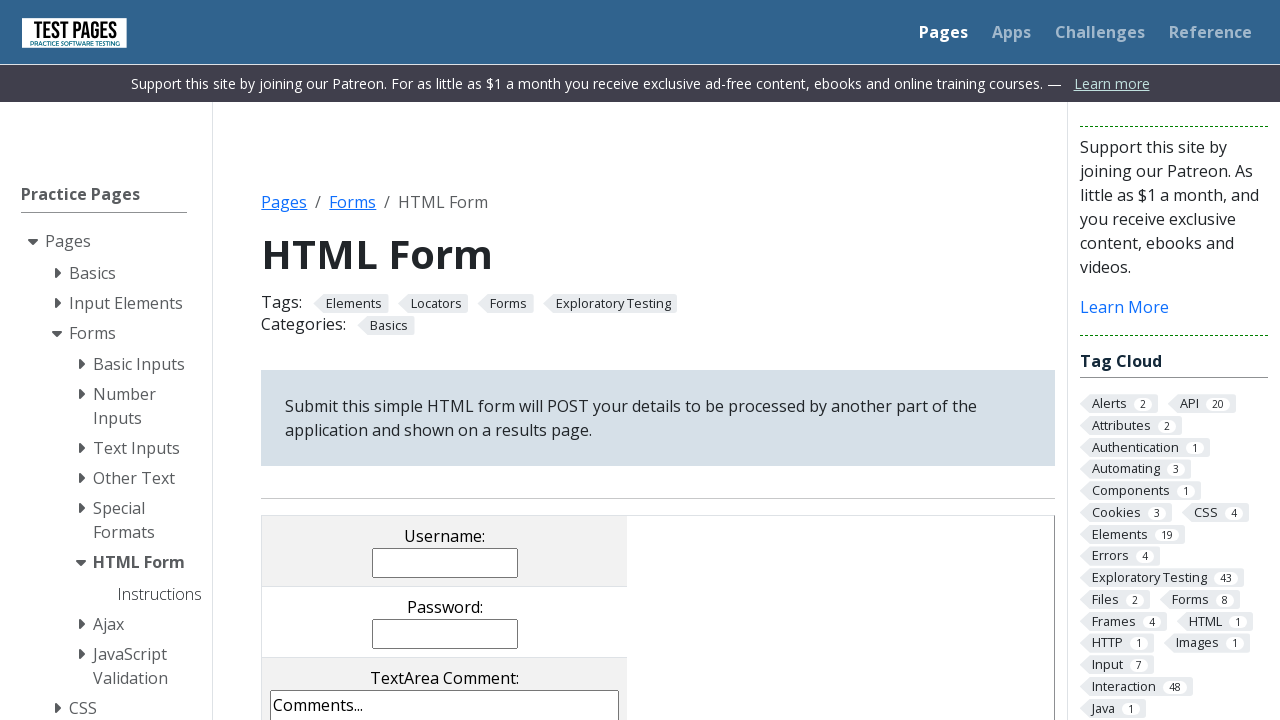

Filled username field with 'testuser123' on input[name='username']
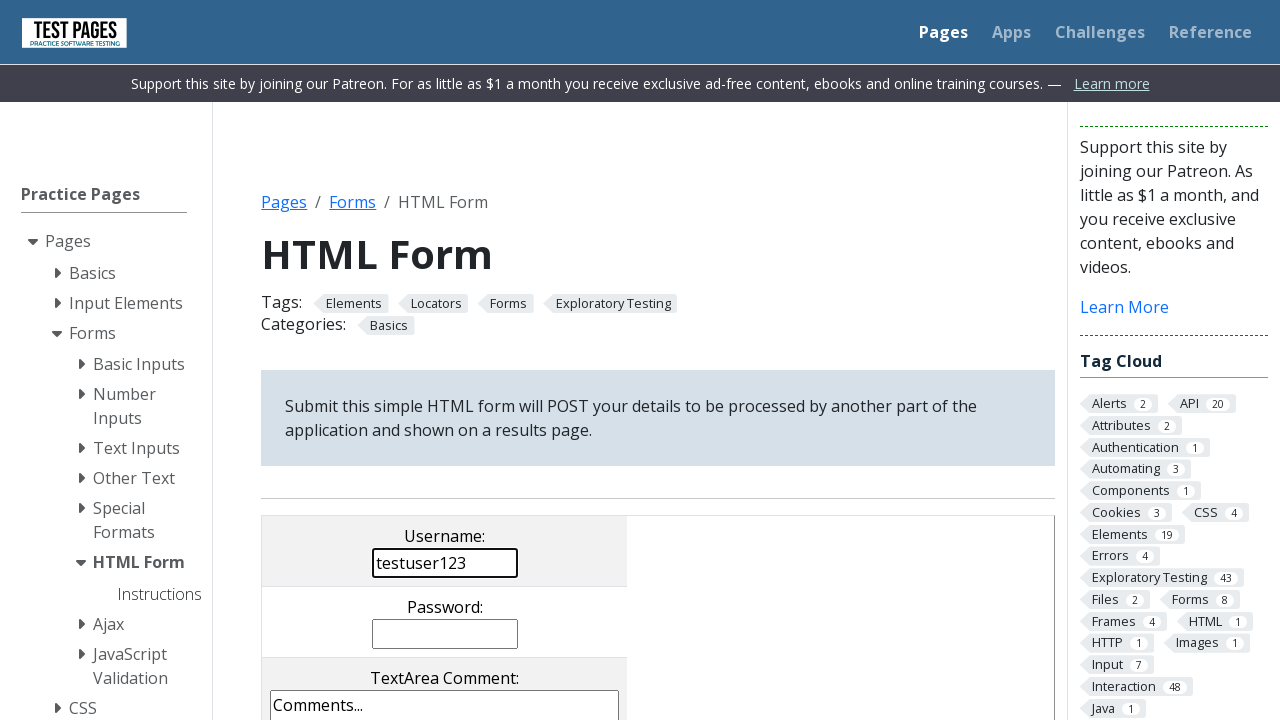

Filled password field with 'SecurePass456' on input[name='password']
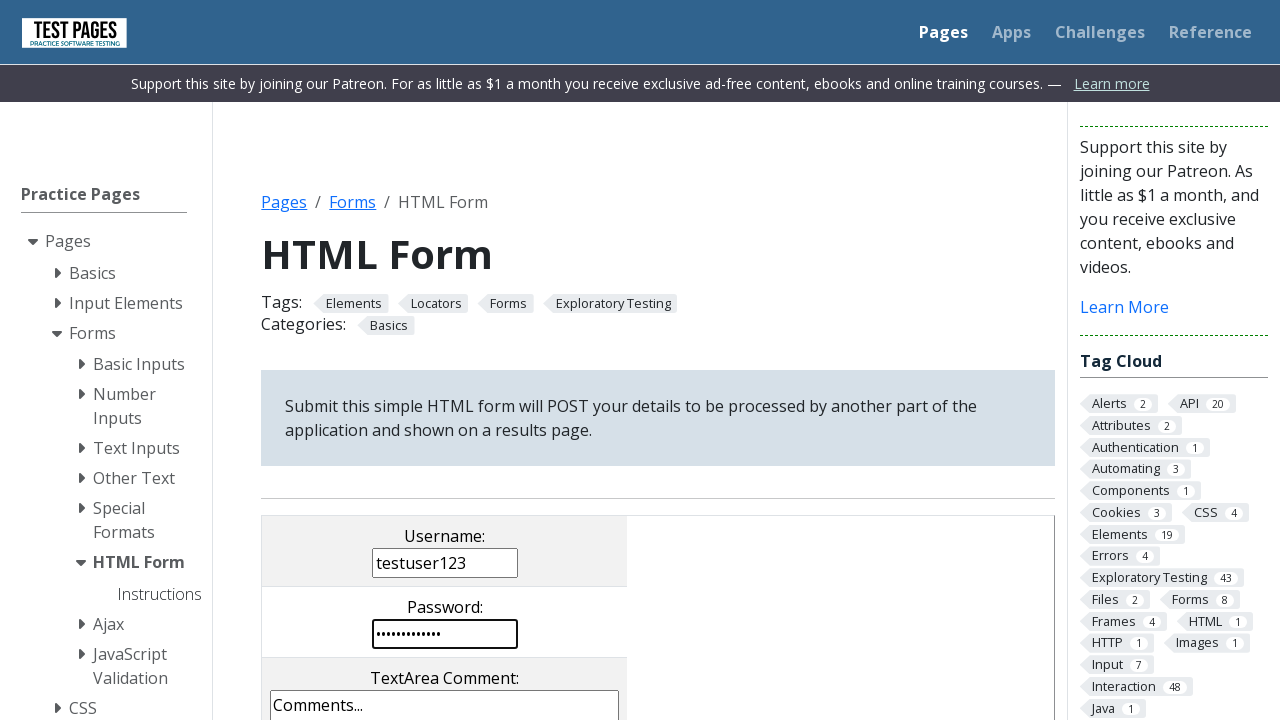

Cleared comments field on textarea[name='comments']
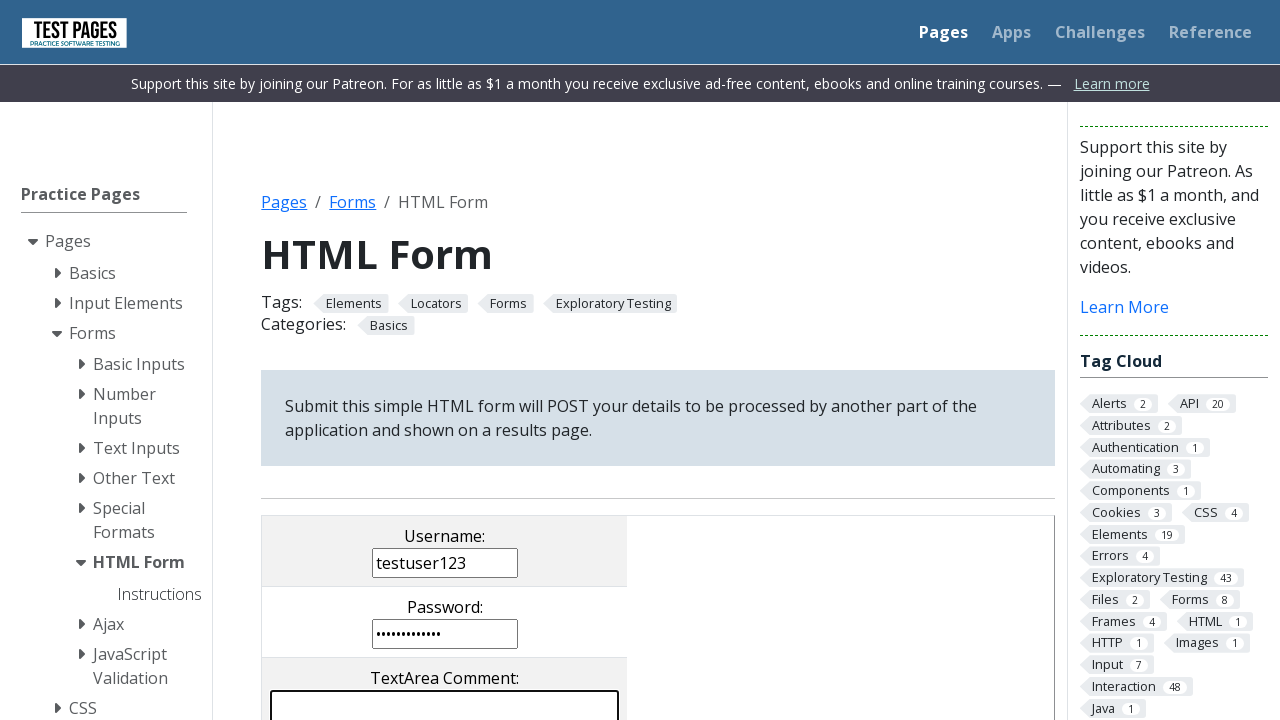

Filled comments field with test comment on textarea[name='comments']
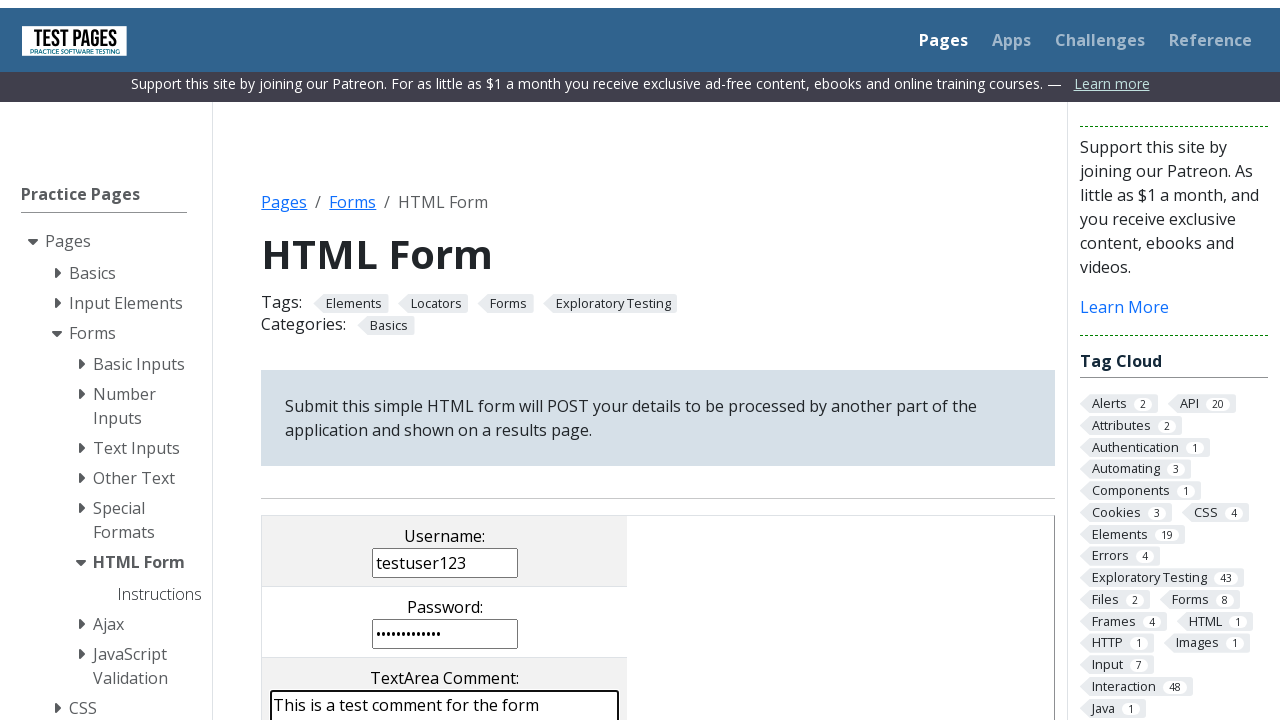

Clicked submit button to submit the form at (504, 360) on input[value='submit']
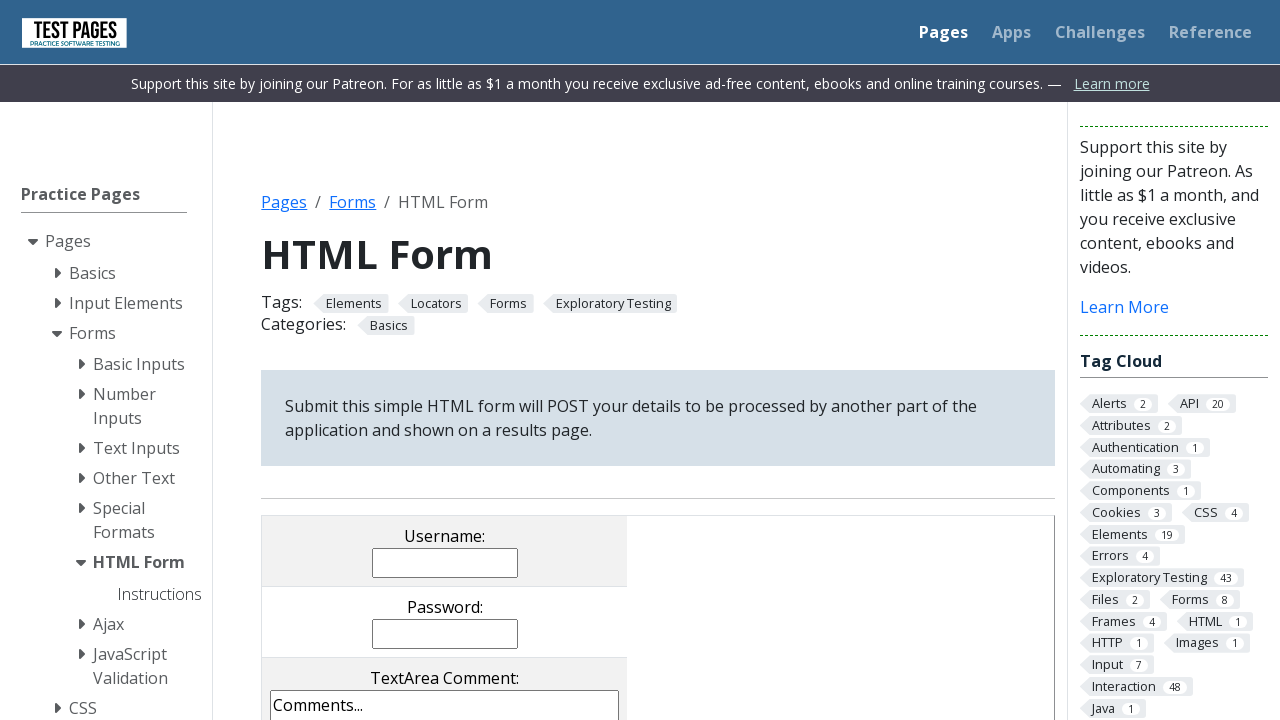

Form submission result page loaded successfully
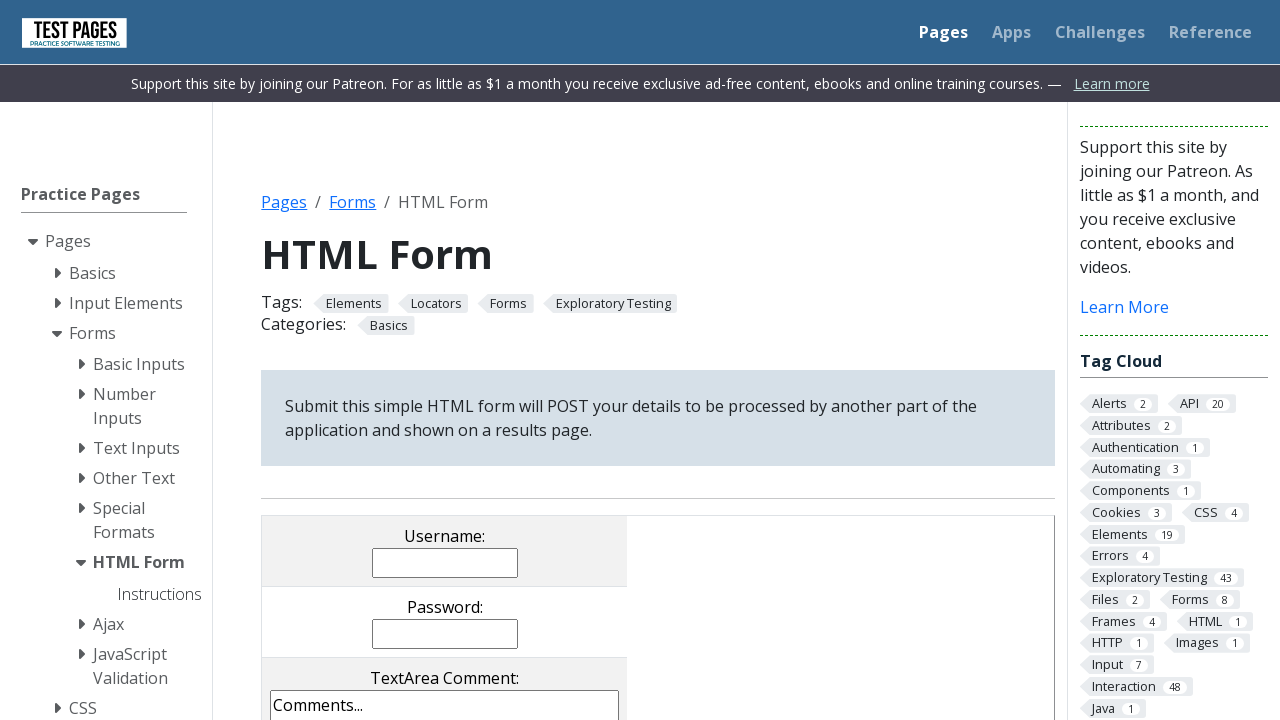

Retrieved submitted username: 'testuser123'
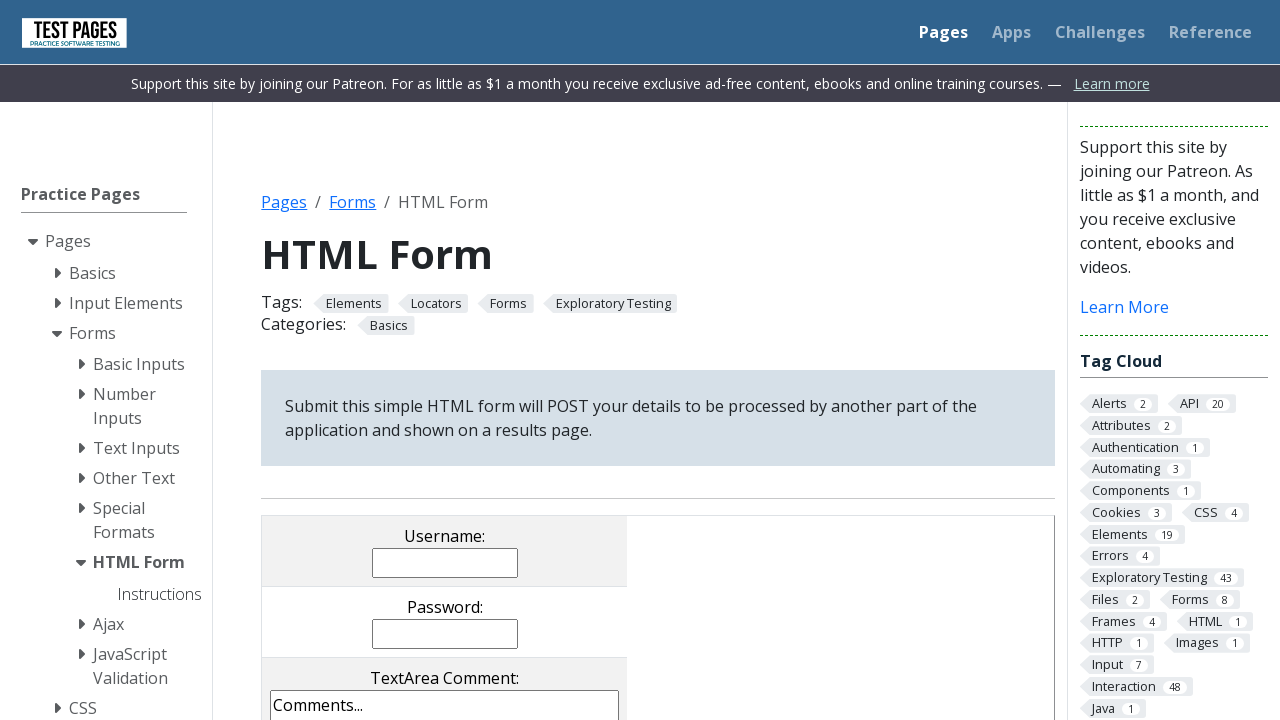

Verified that submitted username matches expected value 'testuser123'
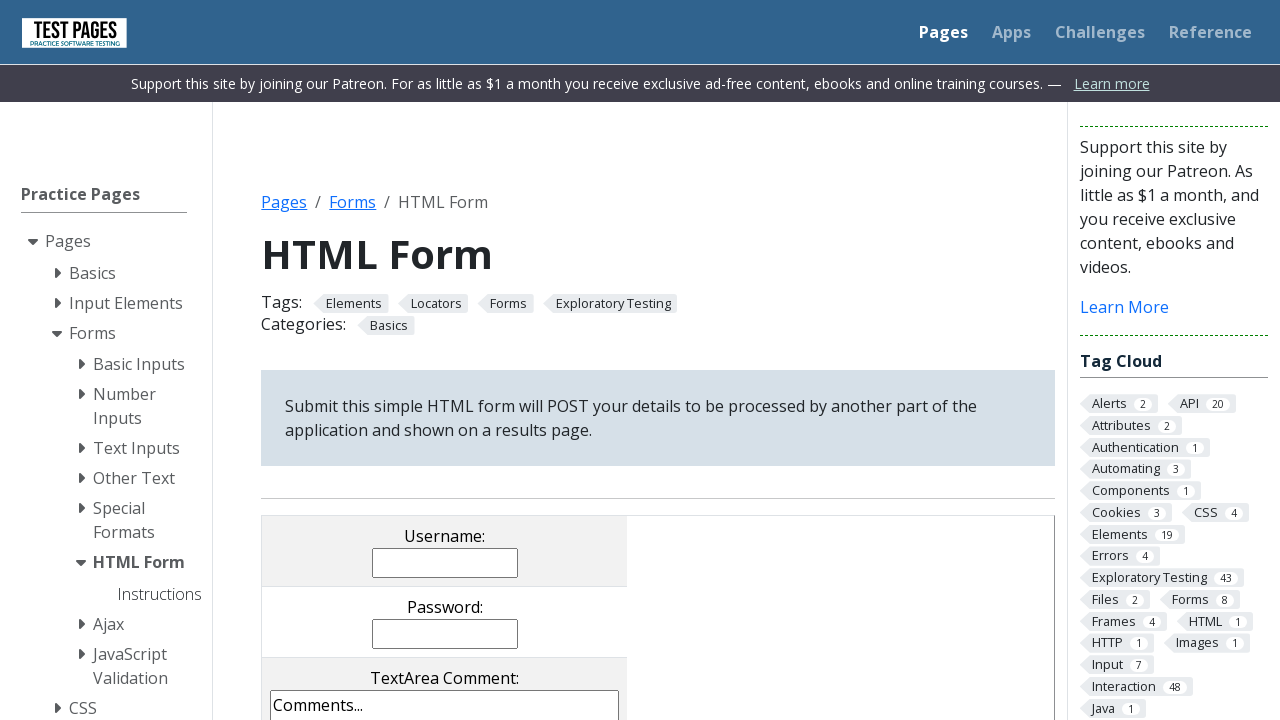

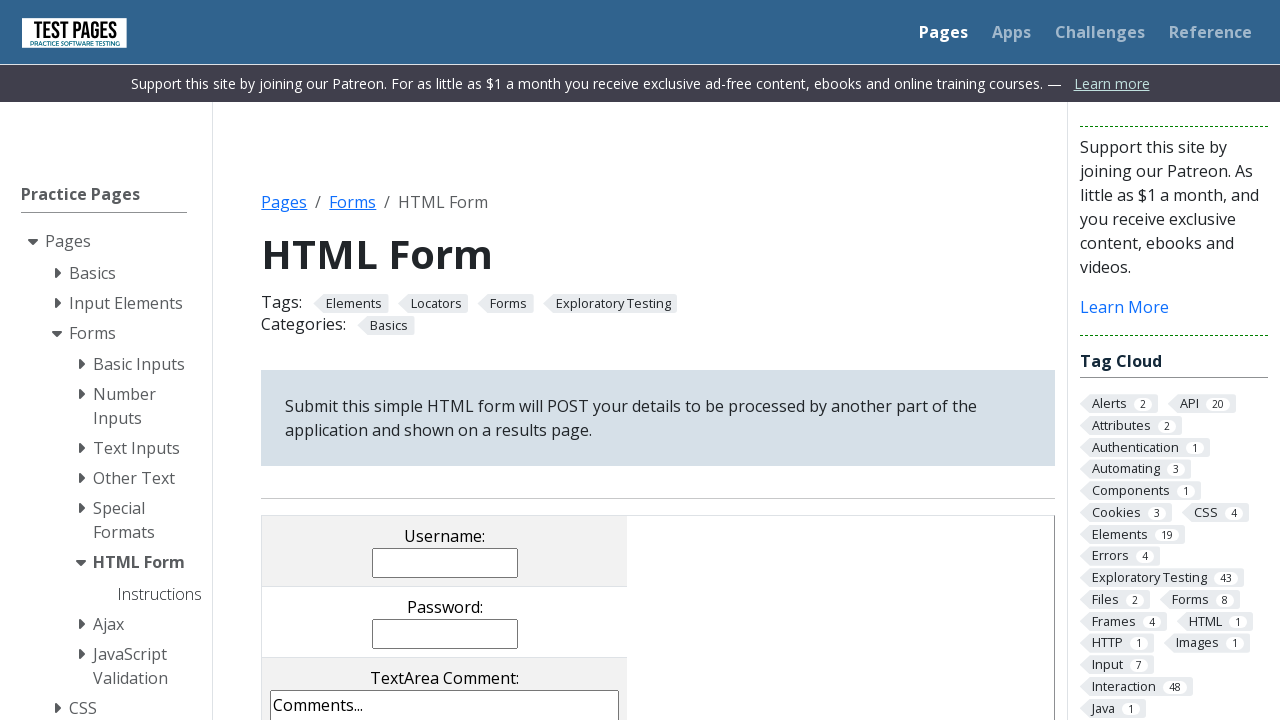